Tests iframe handling by switching to an iframe on W3Schools Try It editor, filling a form field inside the iframe, then switching back to the main content.

Starting URL: https://www.w3schools.com/html/tryit.asp?filename=tryhtml_form_post

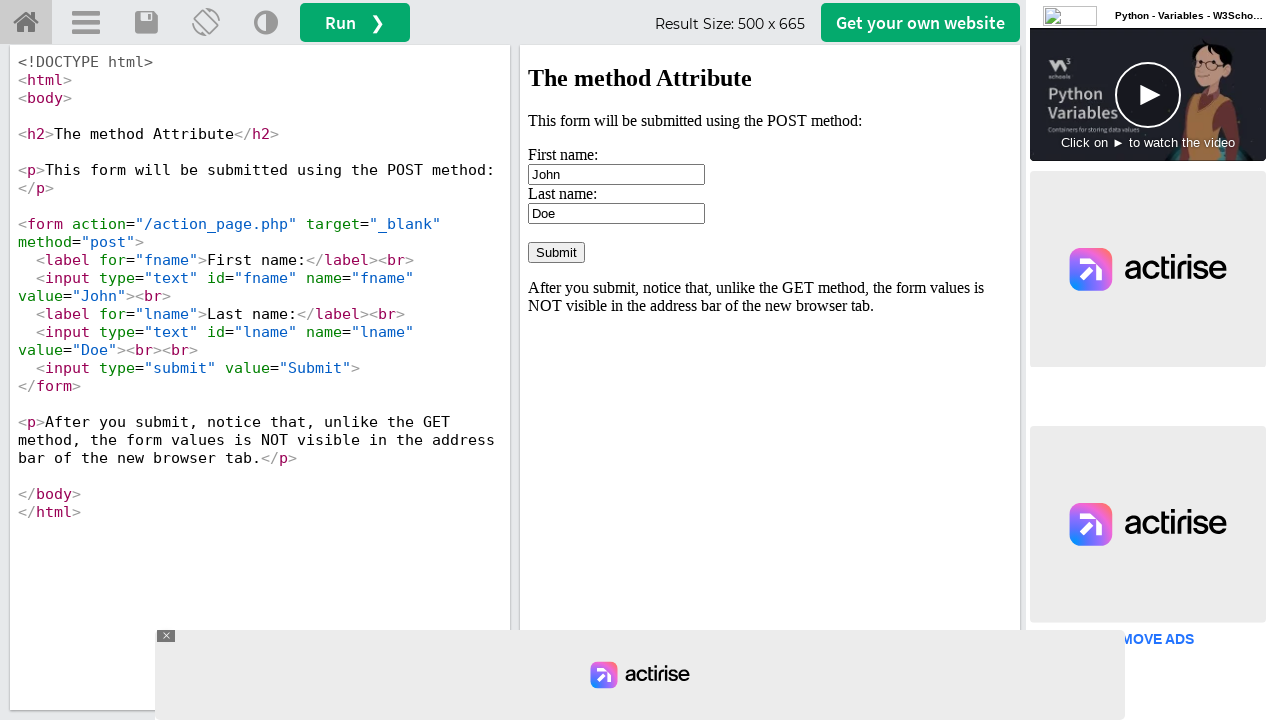

Waited for iframe#iframeResult to load
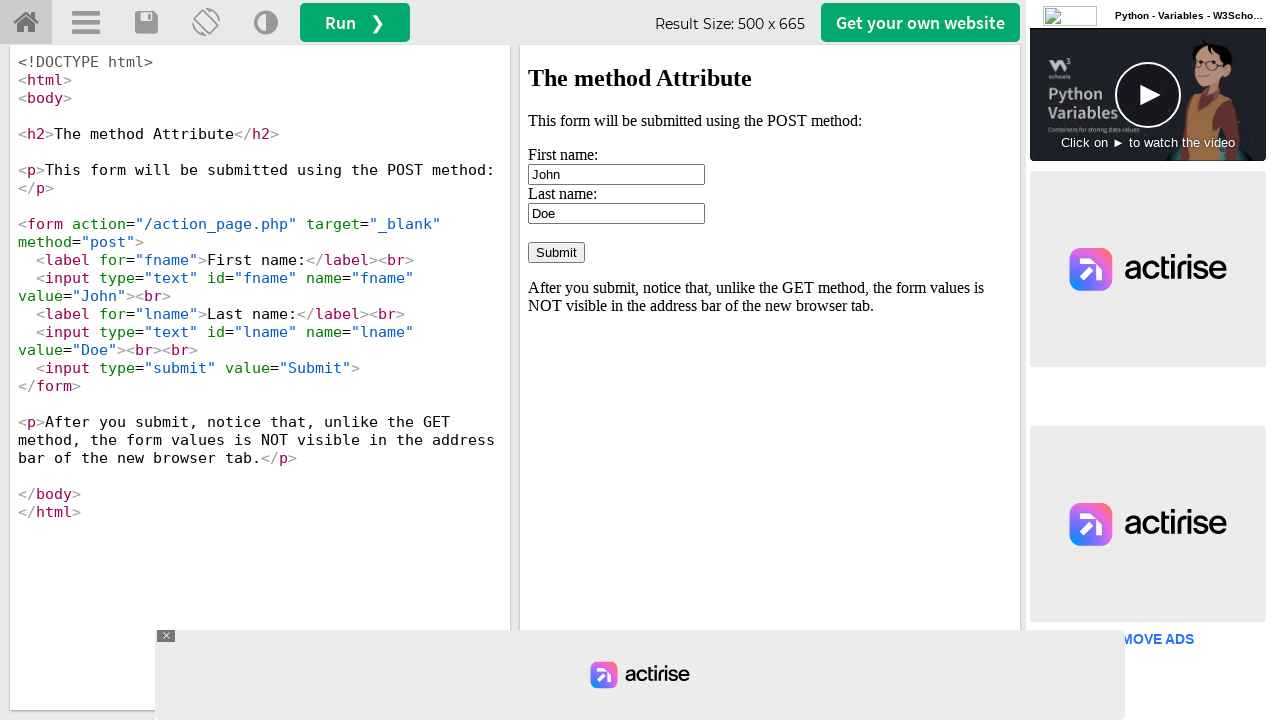

Located iframe#iframeResult using frame_locator
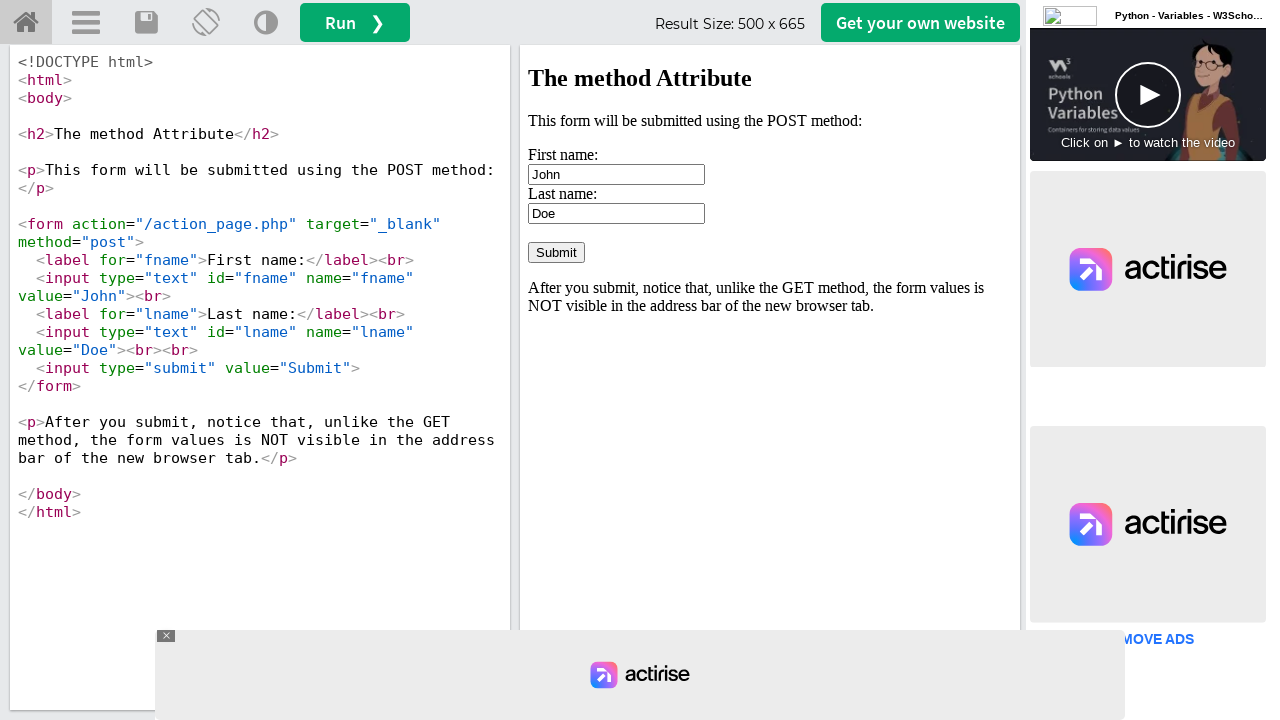

Cleared the first name field (input#fname) inside the iframe on iframe#iframeResult >> internal:control=enter-frame >> input#fname
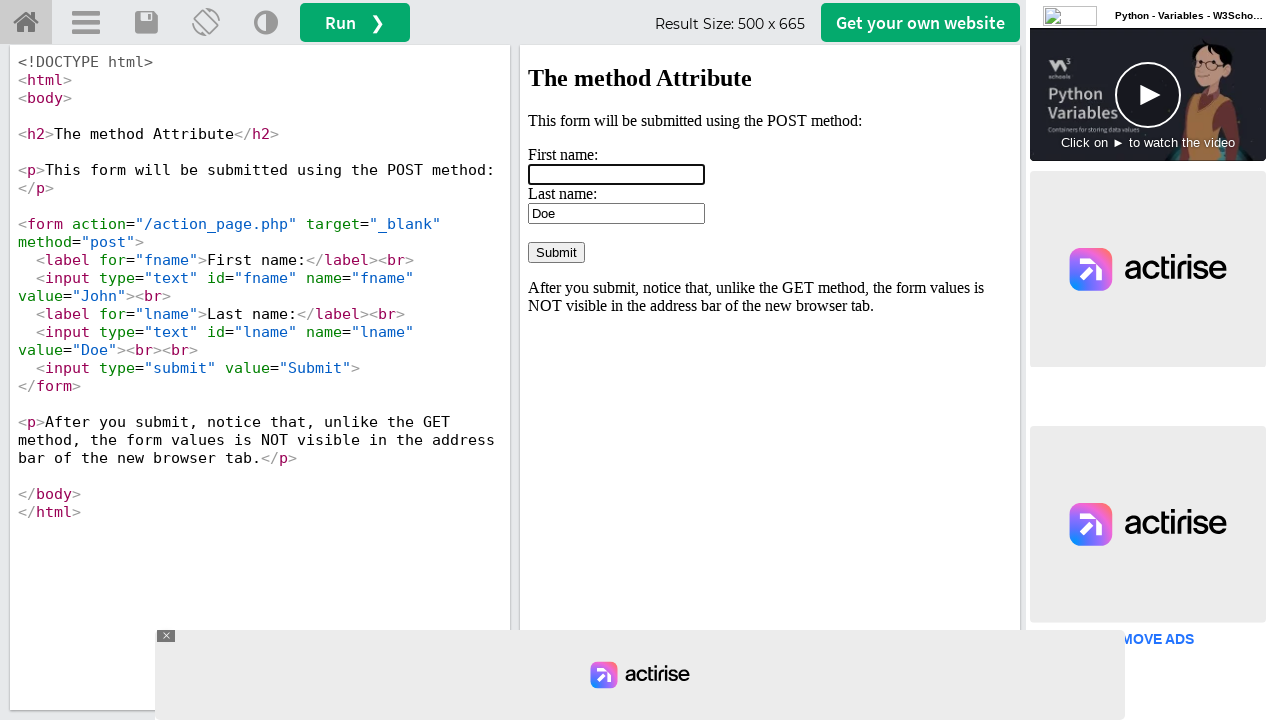

Filled first name field with 'hello' inside the iframe on iframe#iframeResult >> internal:control=enter-frame >> input#fname
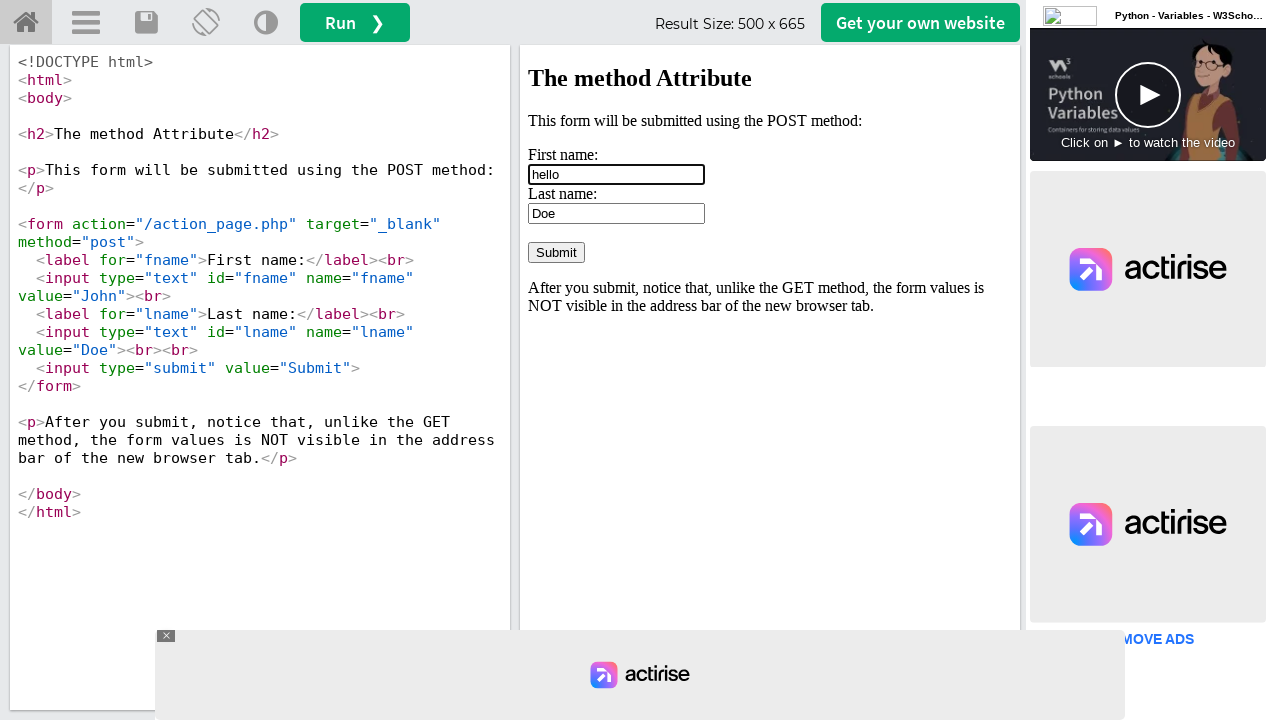

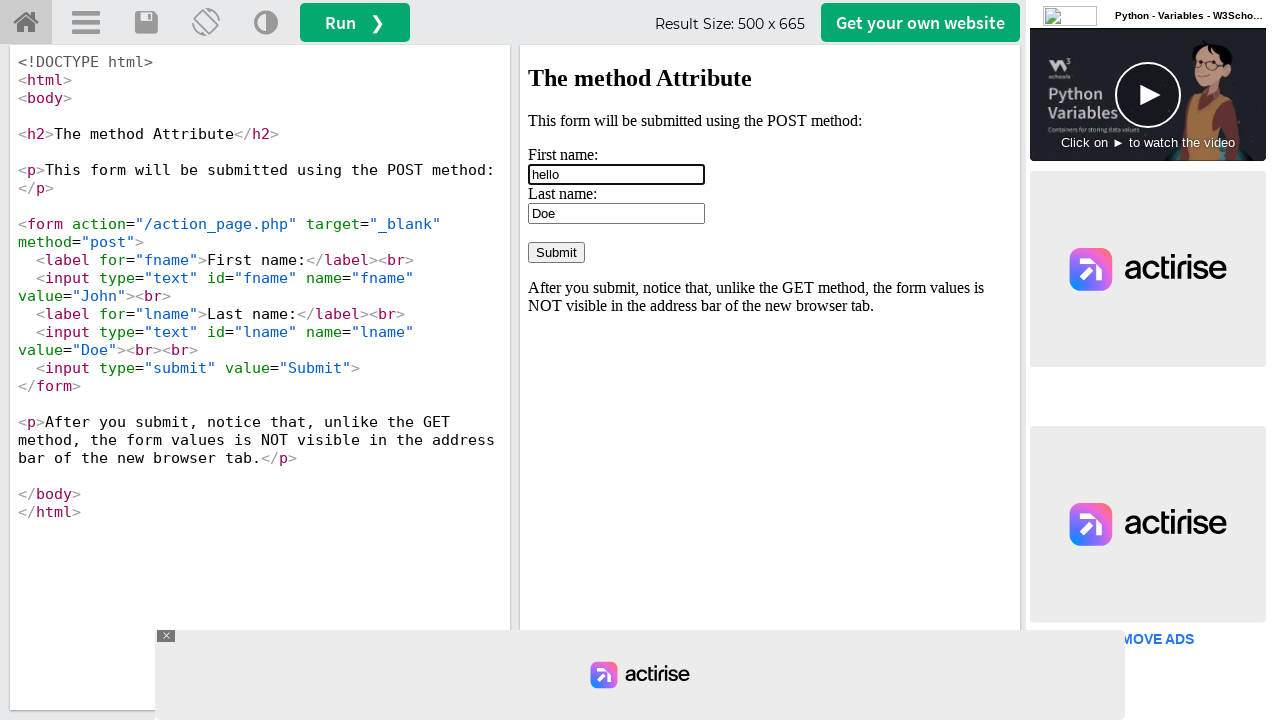